Tests typing confidential text into a password field on a test form page and verifies the value was entered correctly

Starting URL: https://keepass.info/help/kb/testform.html

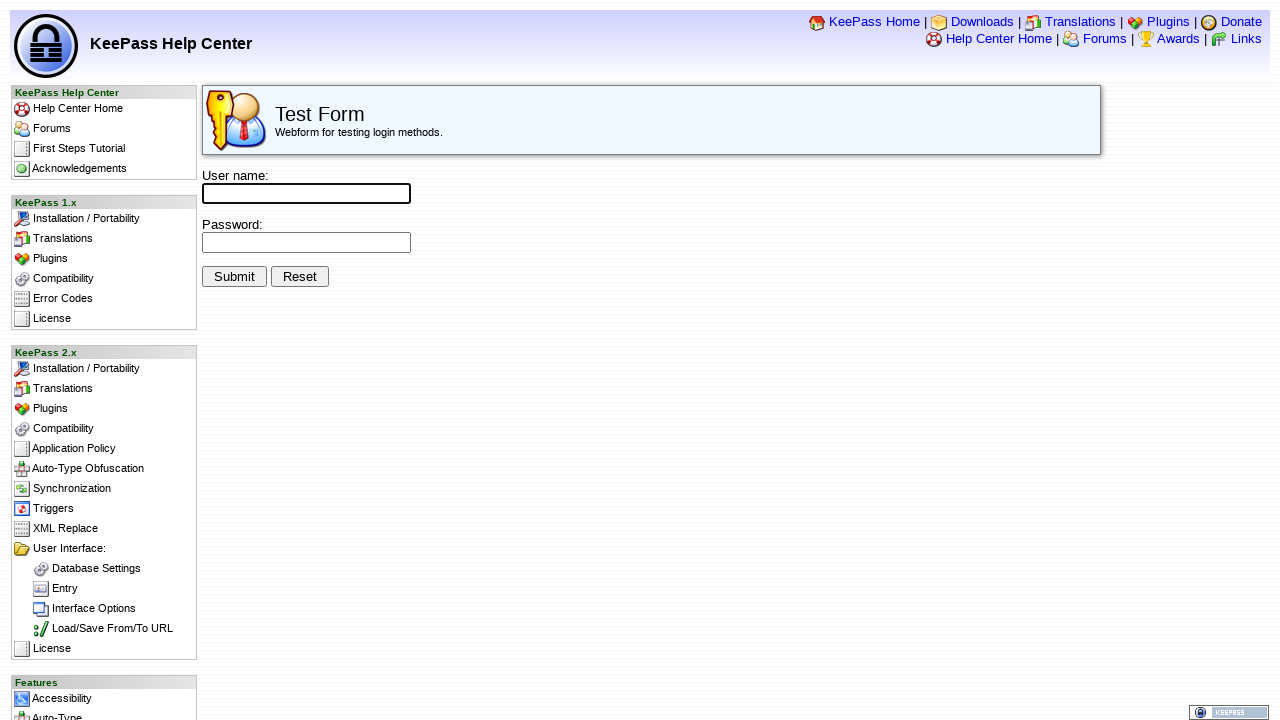

Password field loaded on test form page
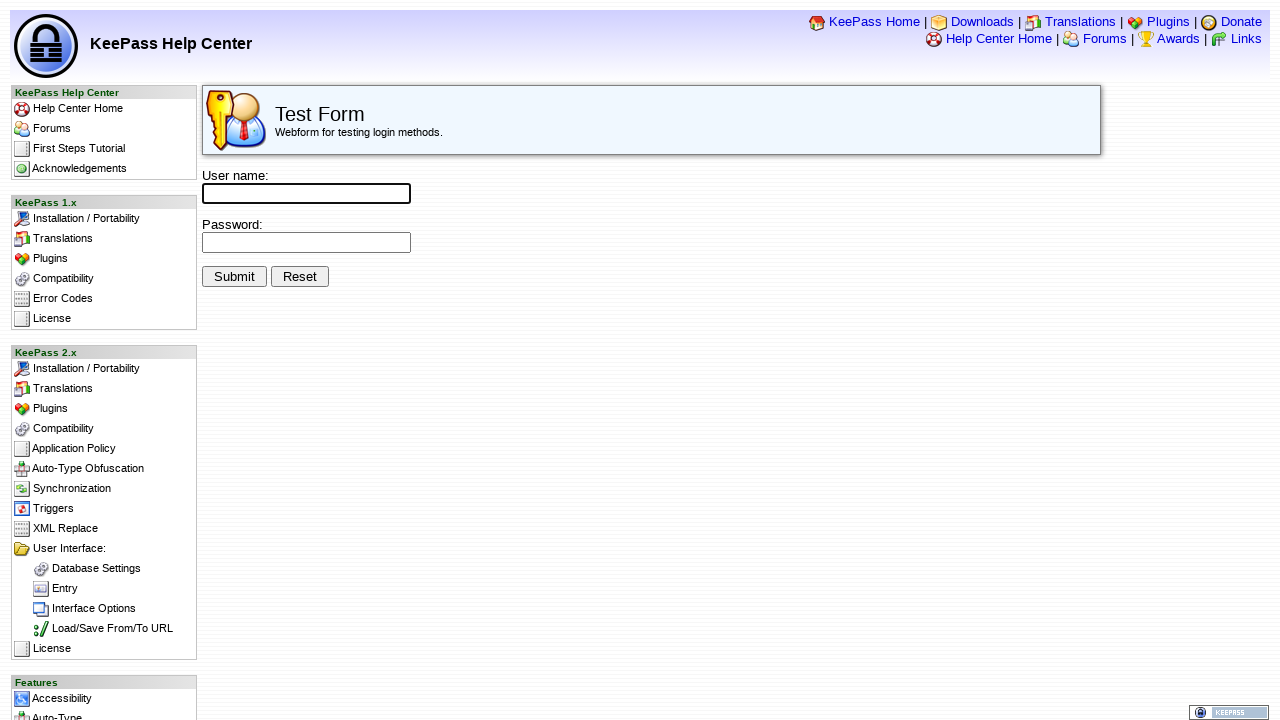

Typed confidential text 'Test-Editor' into password field on input[name='pwd']
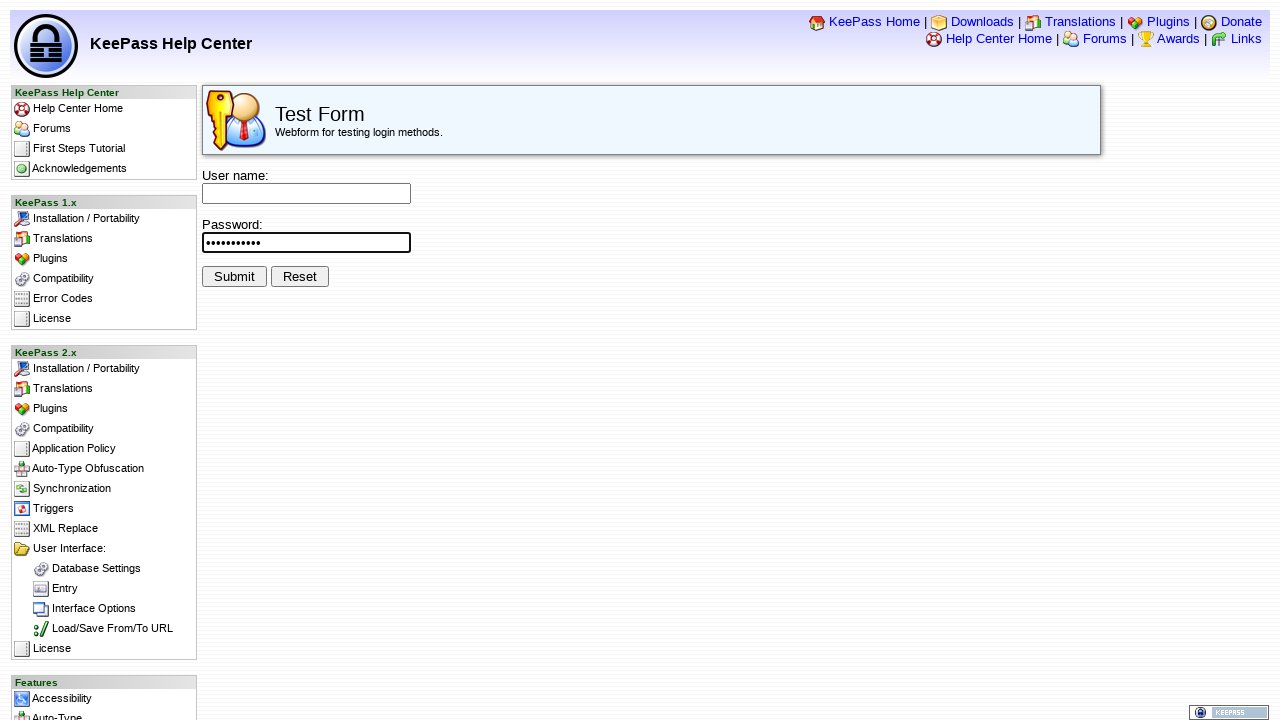

Retrieved password field value to verify entry
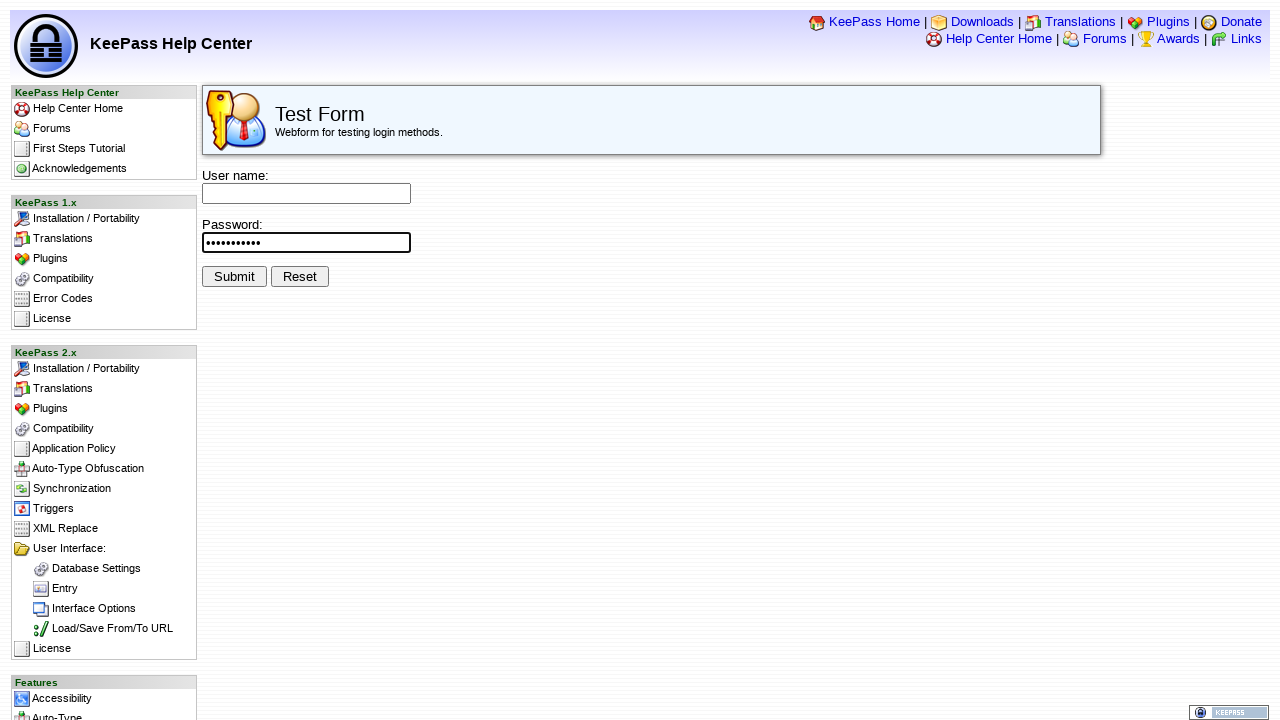

Verified that entered value matches 'Test-Editor'
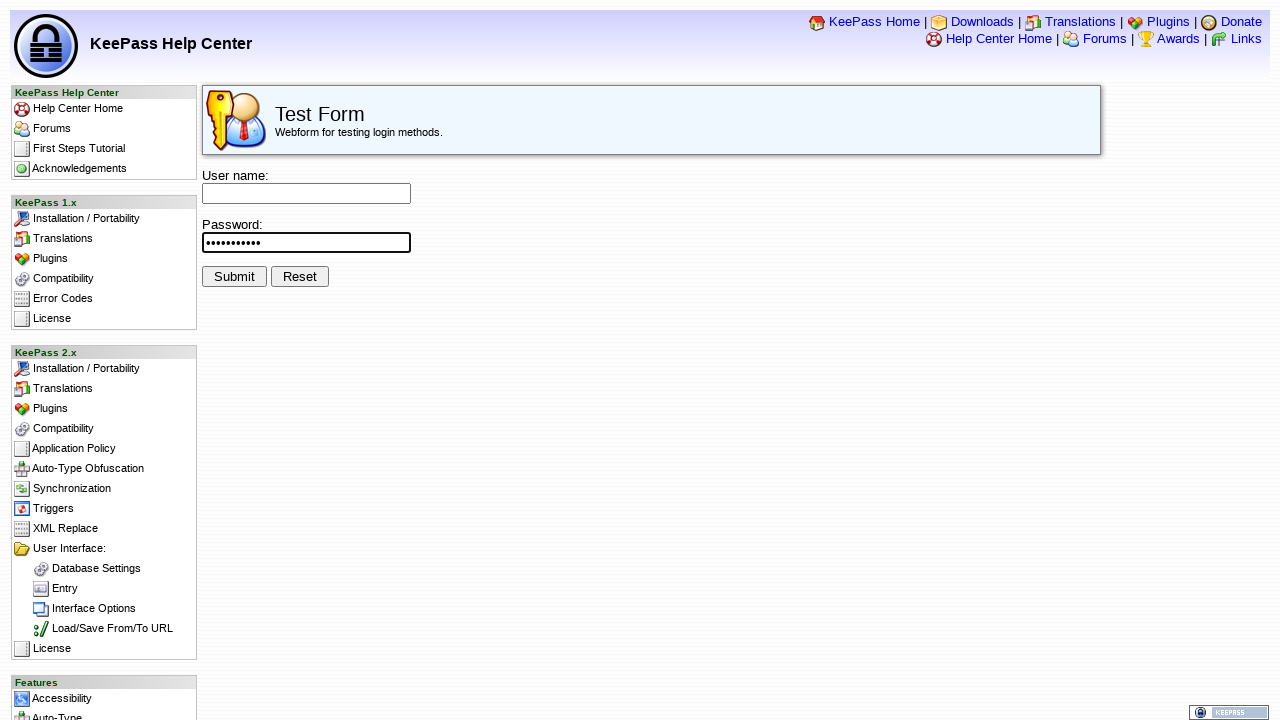

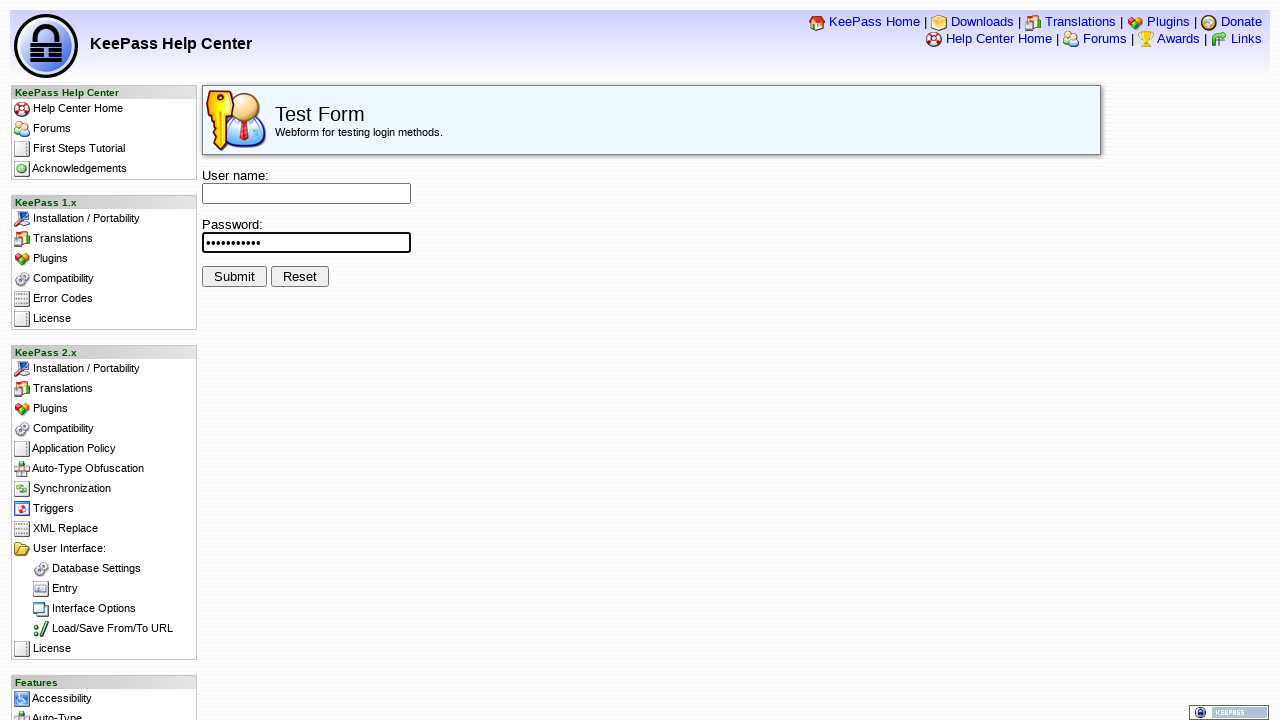